Tests window popup handling by clicking a button that opens a new window, switching to the new window, and clicking a navigation link in the popup

Starting URL: https://demo.automationtesting.in/Windows.html

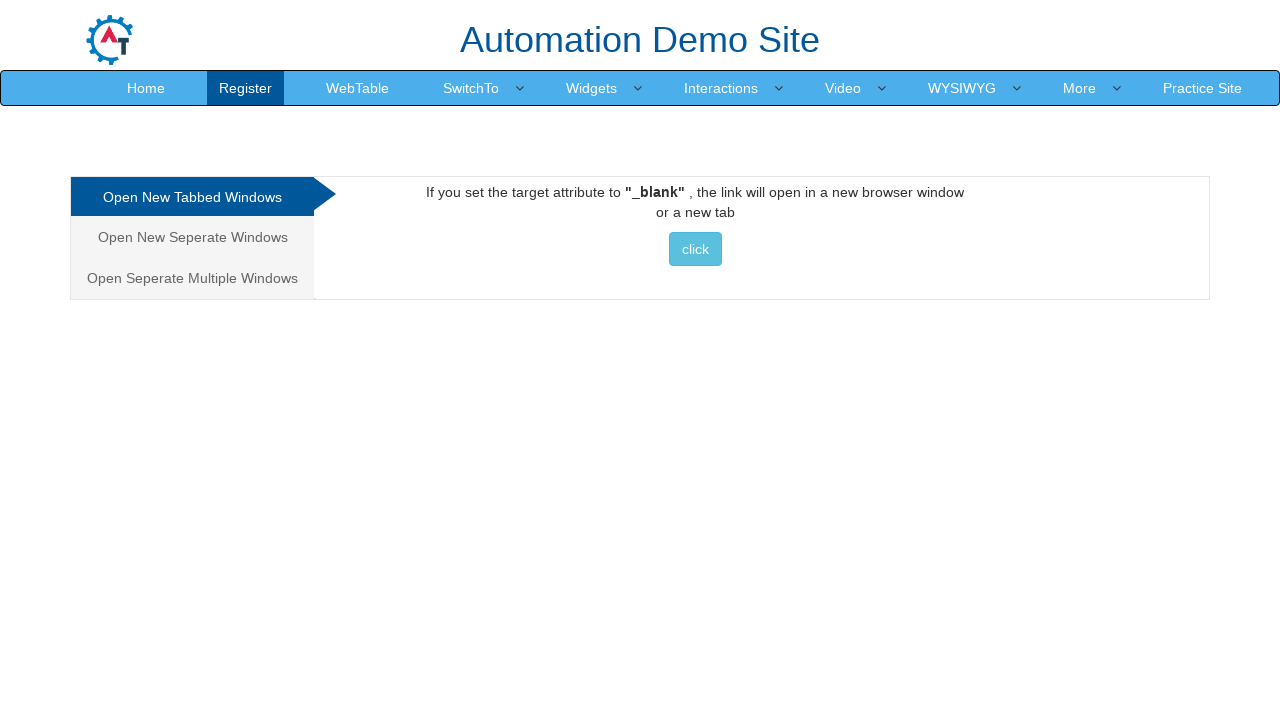

Clicked first button to open new window popup at (695, 249) on (//button[@class='btn btn-info'])[1]
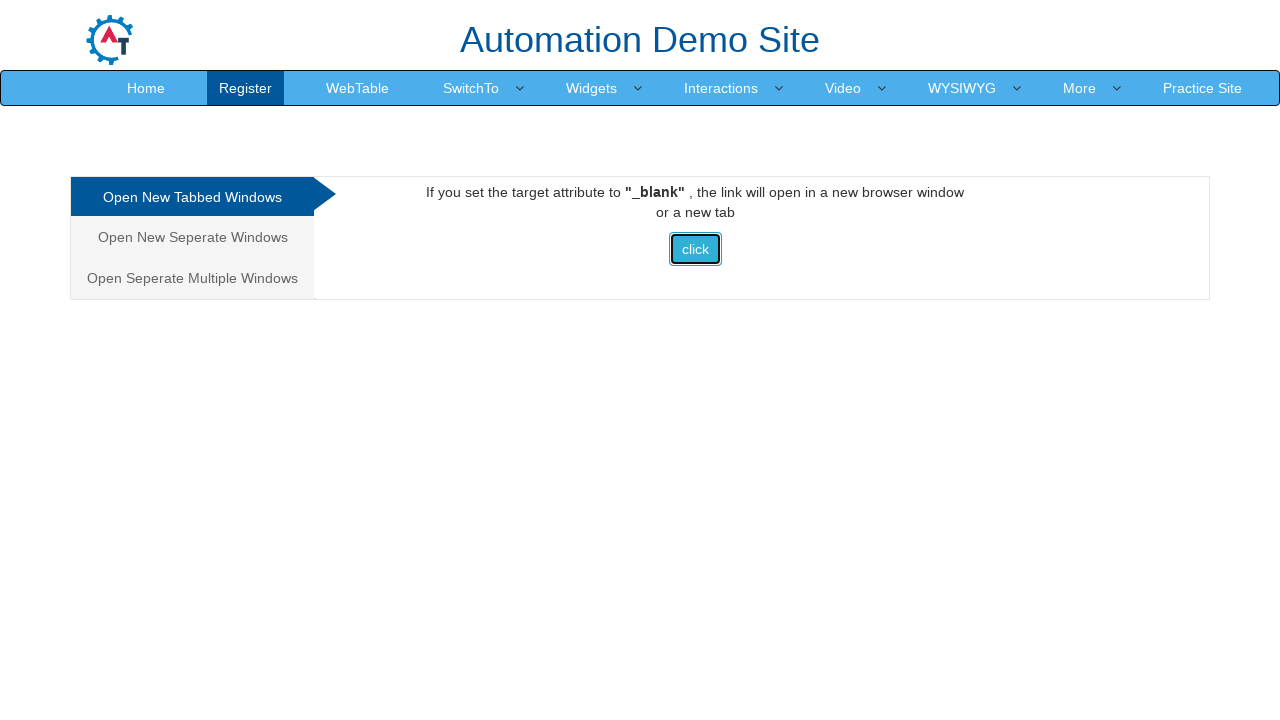

Captured new popup window
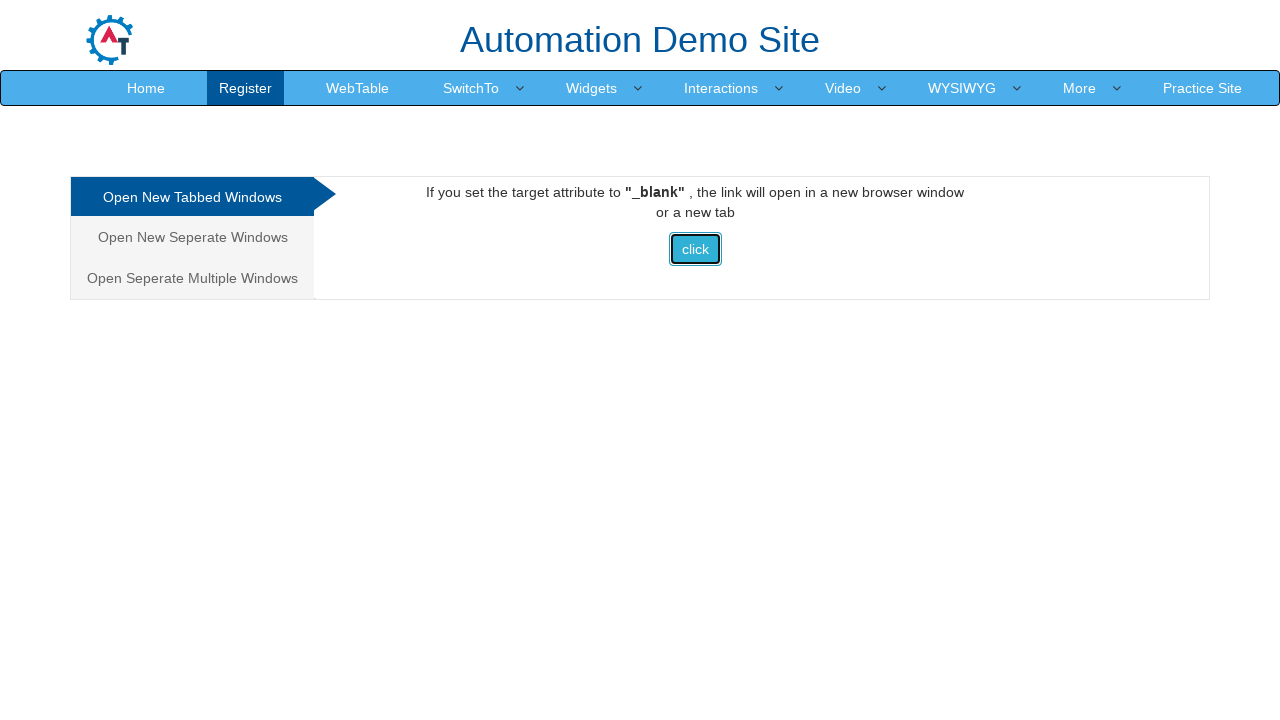

New popup window loaded
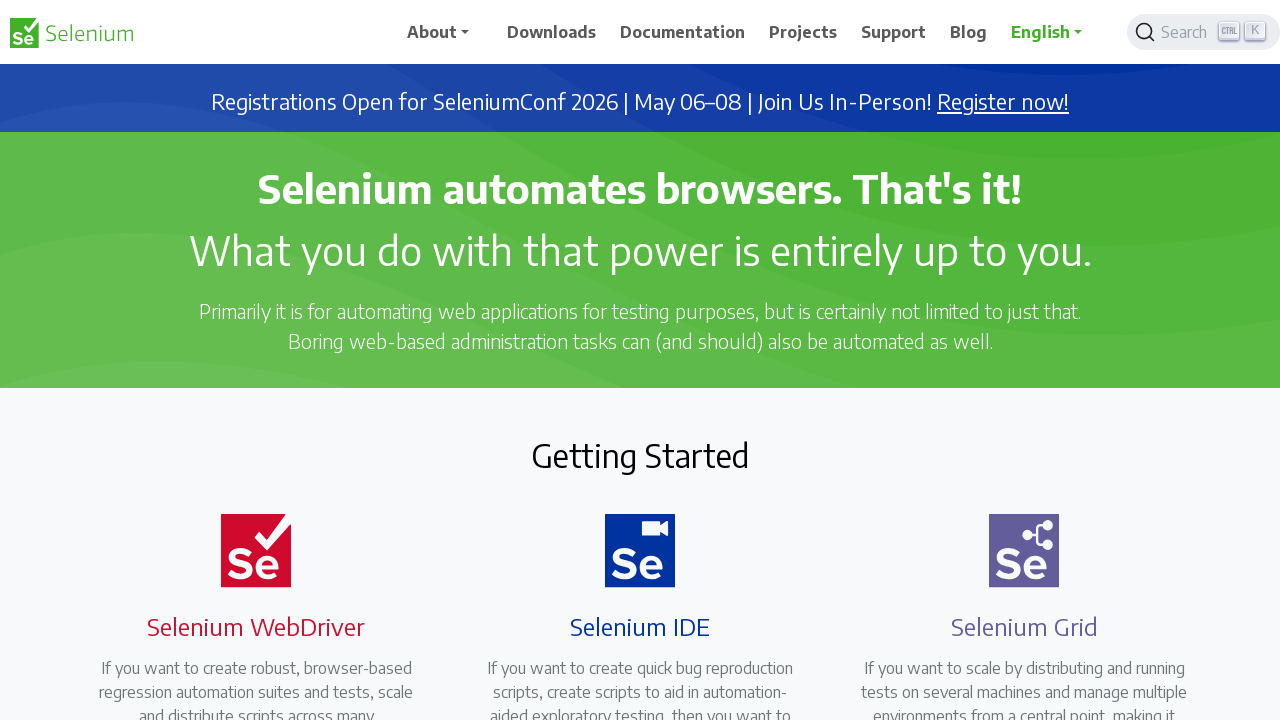

Clicked navigation dropdown link in popup window at (1053, 32) on (//a[@class='nav-link dropdown-toggle'])[2]
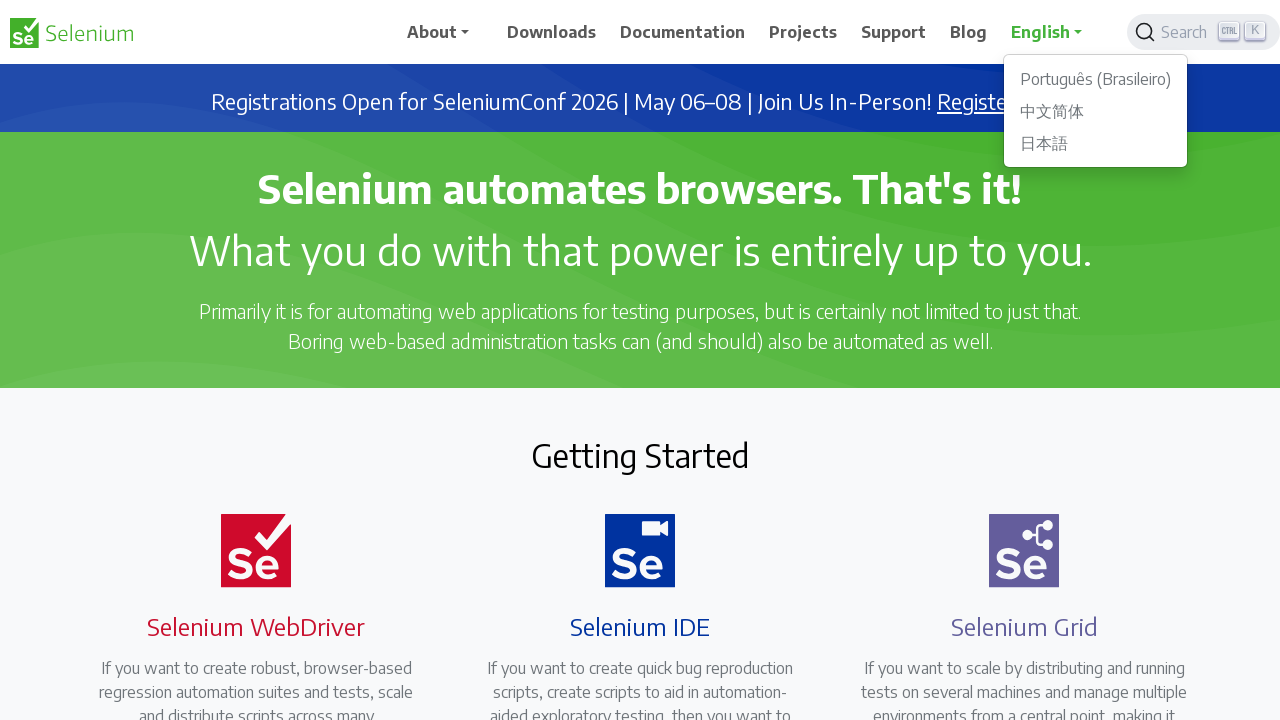

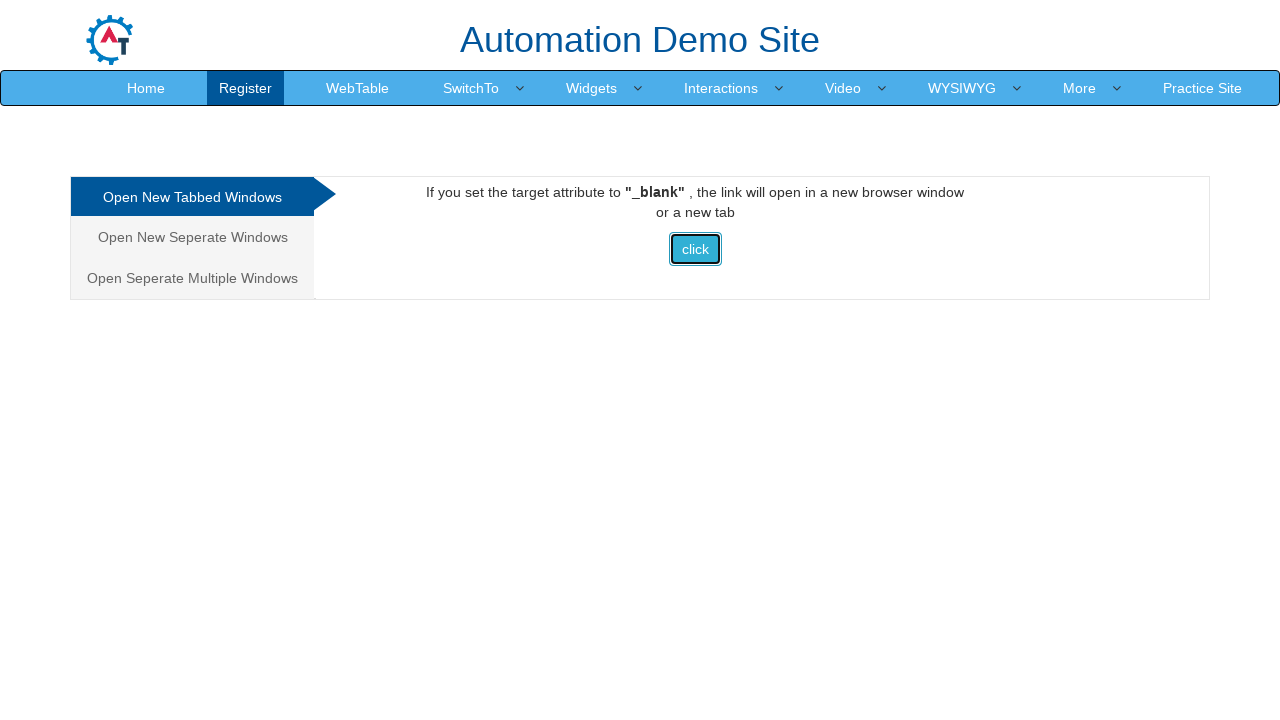